Tests login form validation by clicking the login button without entering credentials and verifying the appropriate error message is displayed

Starting URL: https://www.saucedemo.com/

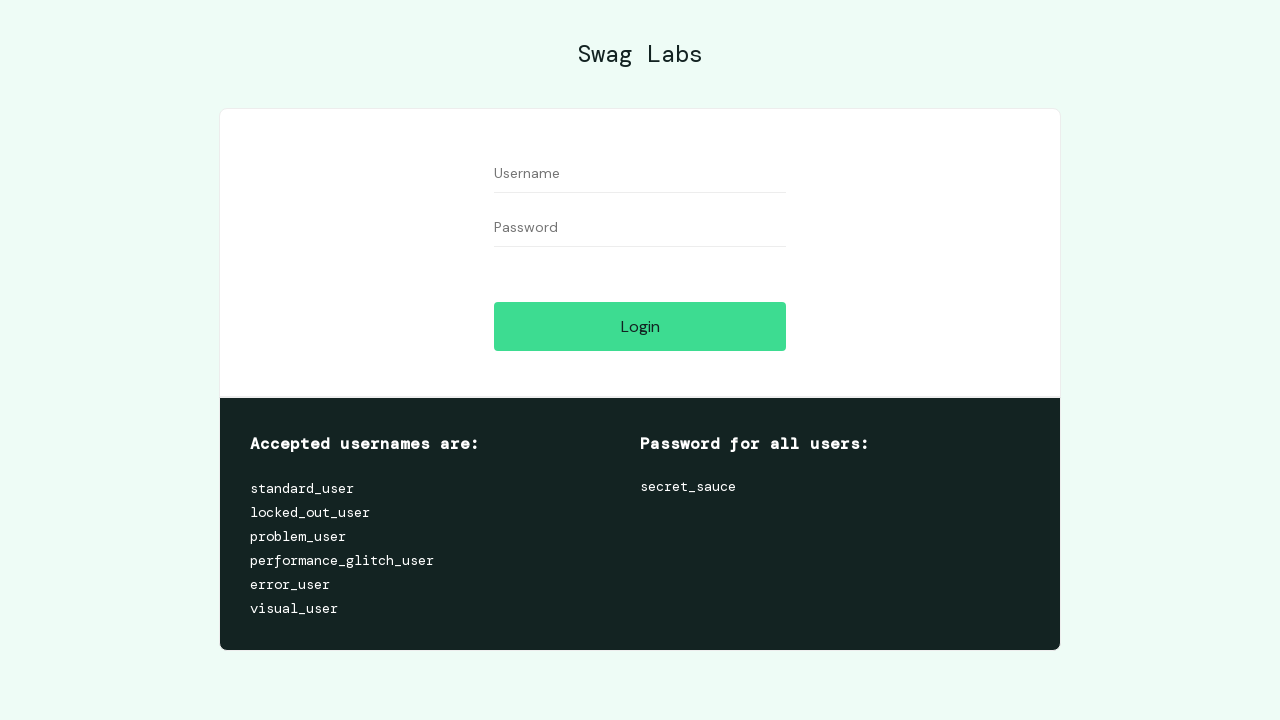

Clicked login button without entering credentials at (640, 326) on *[data-test='login-button']
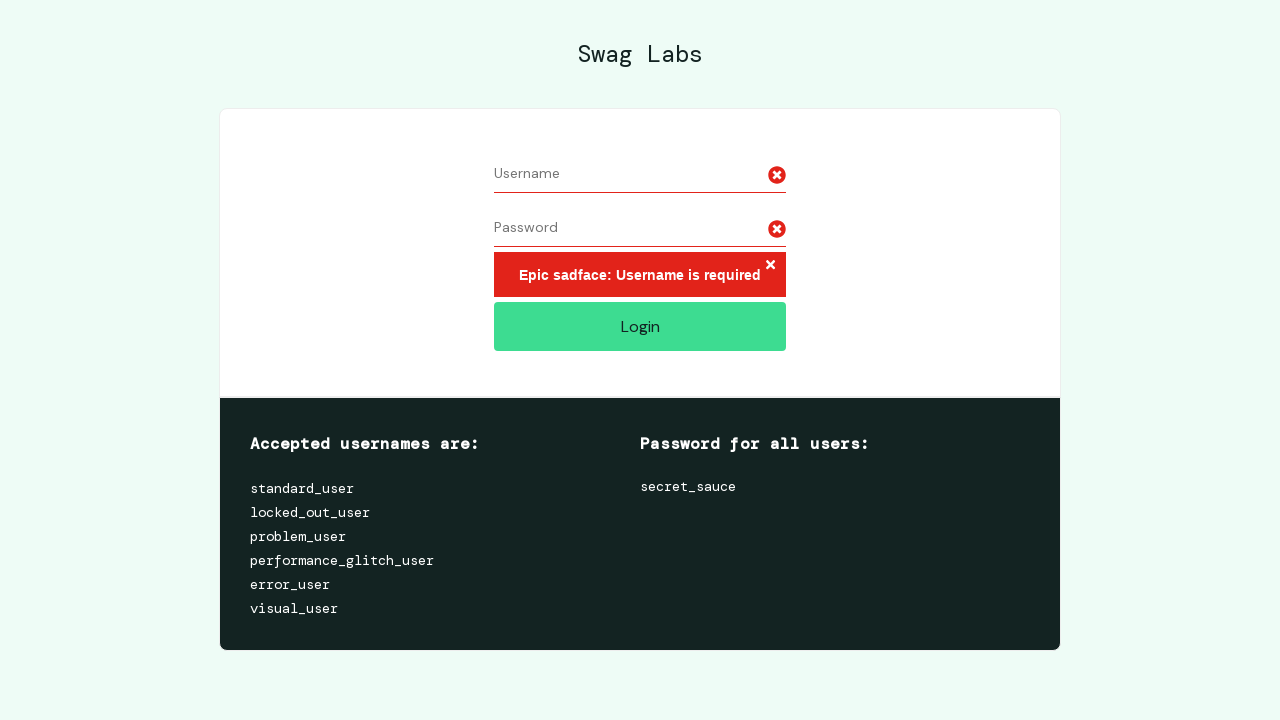

Error message element appeared
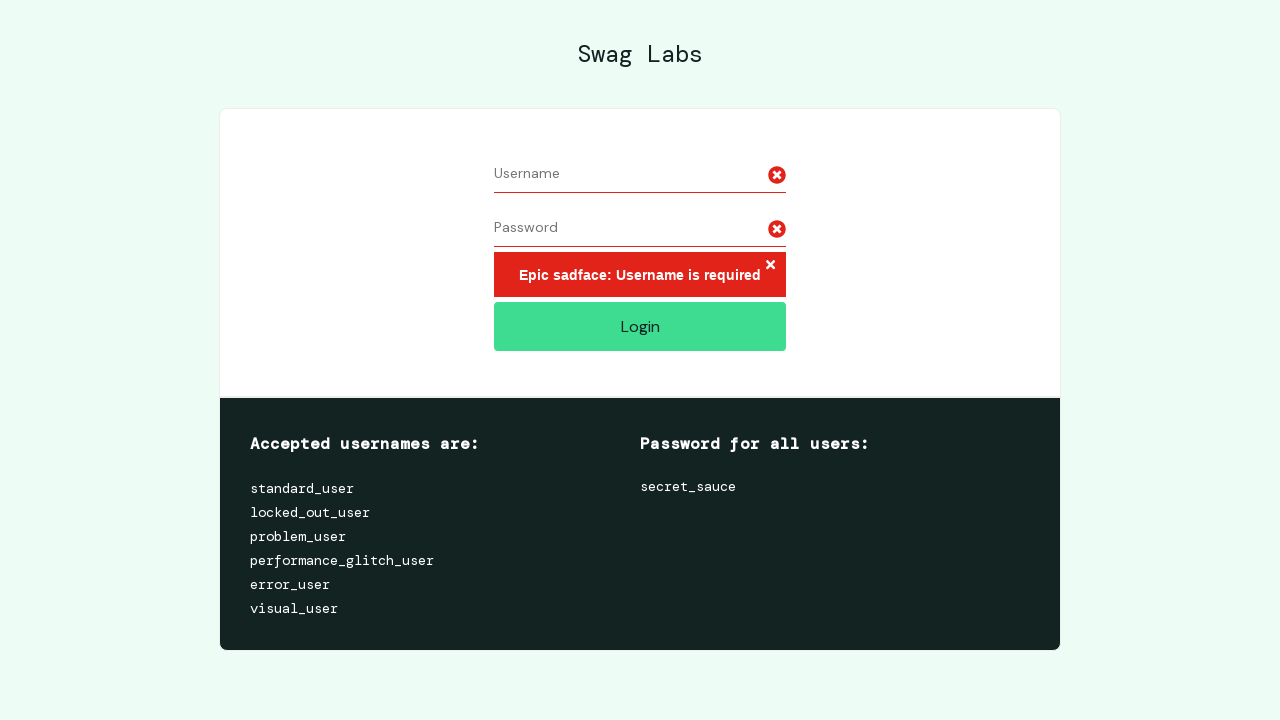

Verified error message displays 'Epic sadface: Username is required'
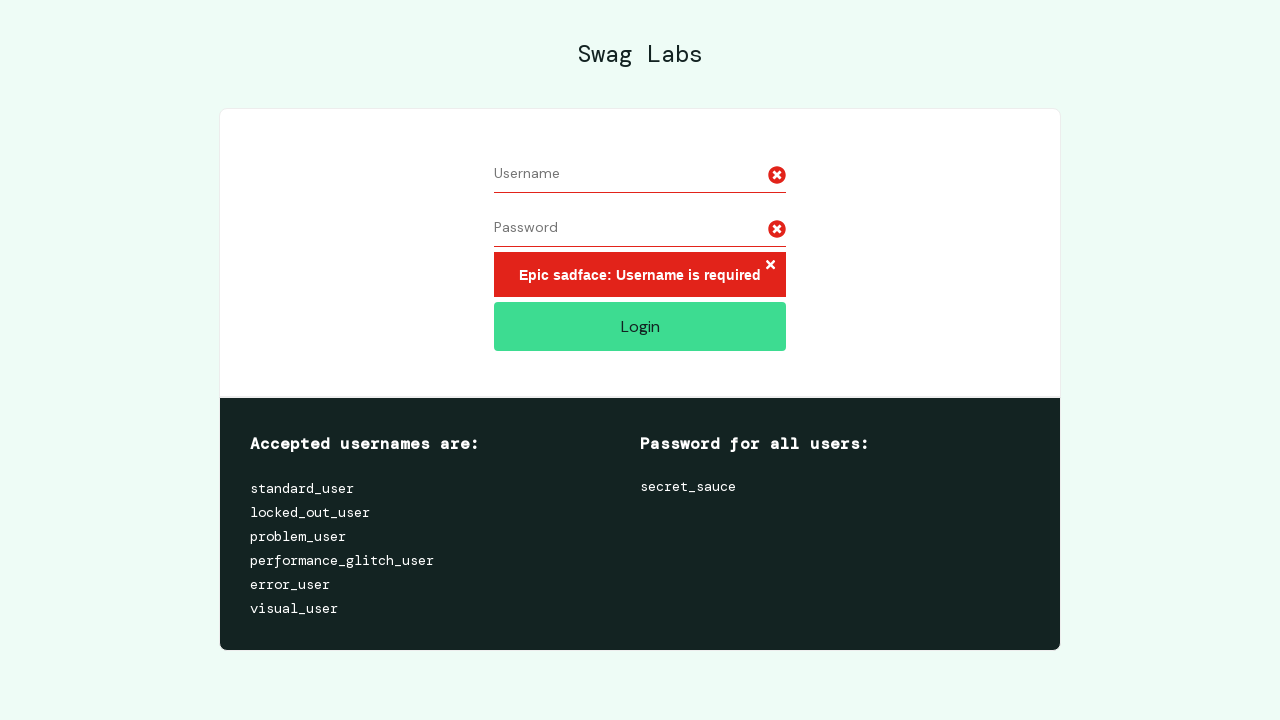

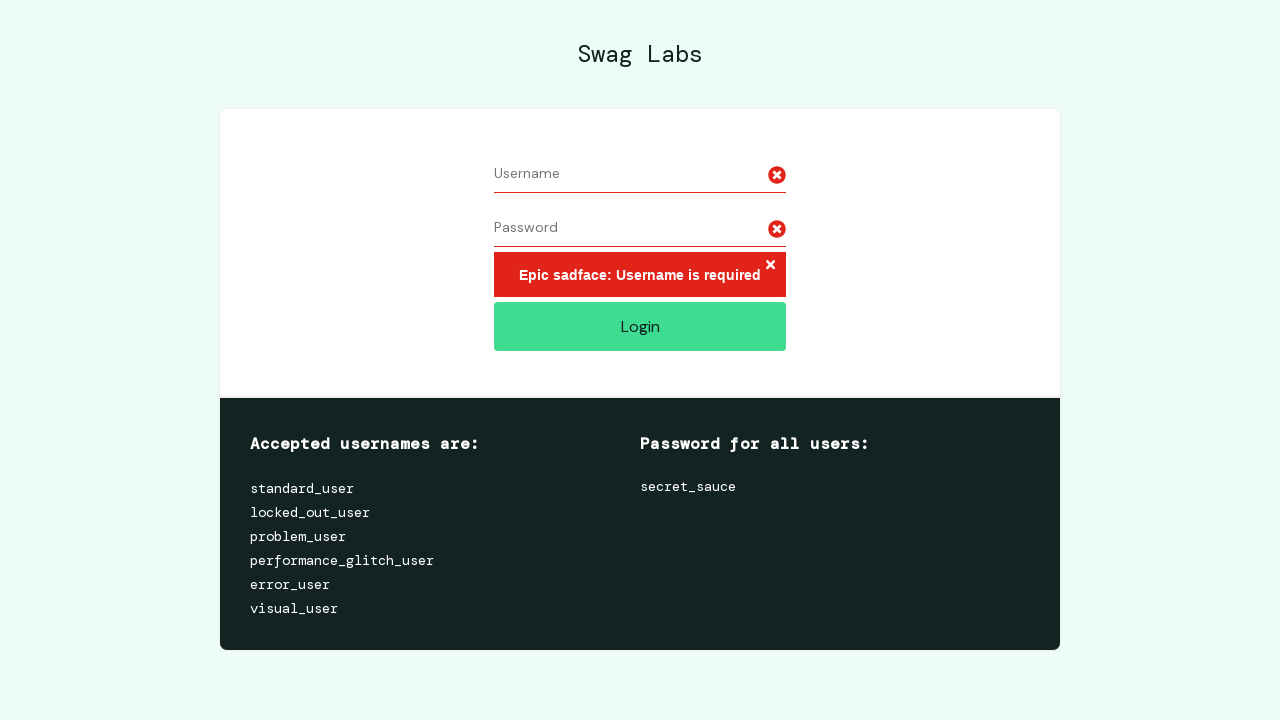